Tests window handling by clicking a link that opens a new window and switching to it to verify the title

Starting URL: https://practice.cydeo.com/windows

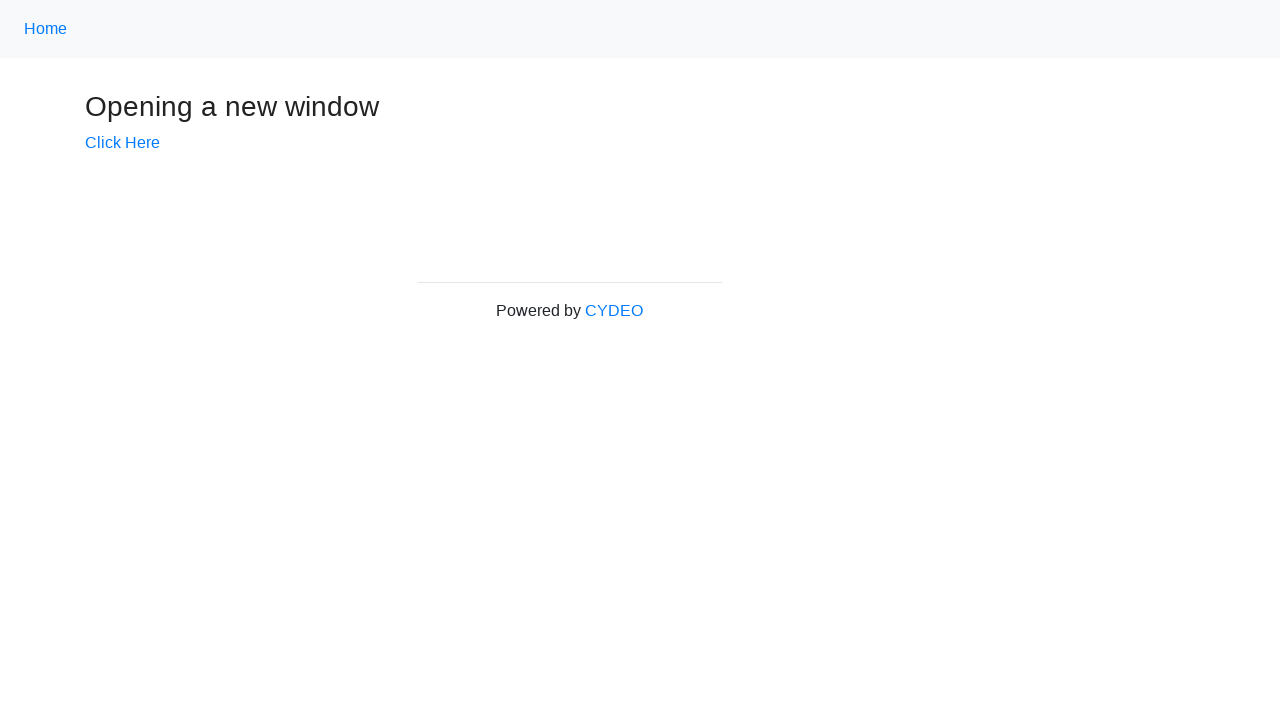

Stored main page reference
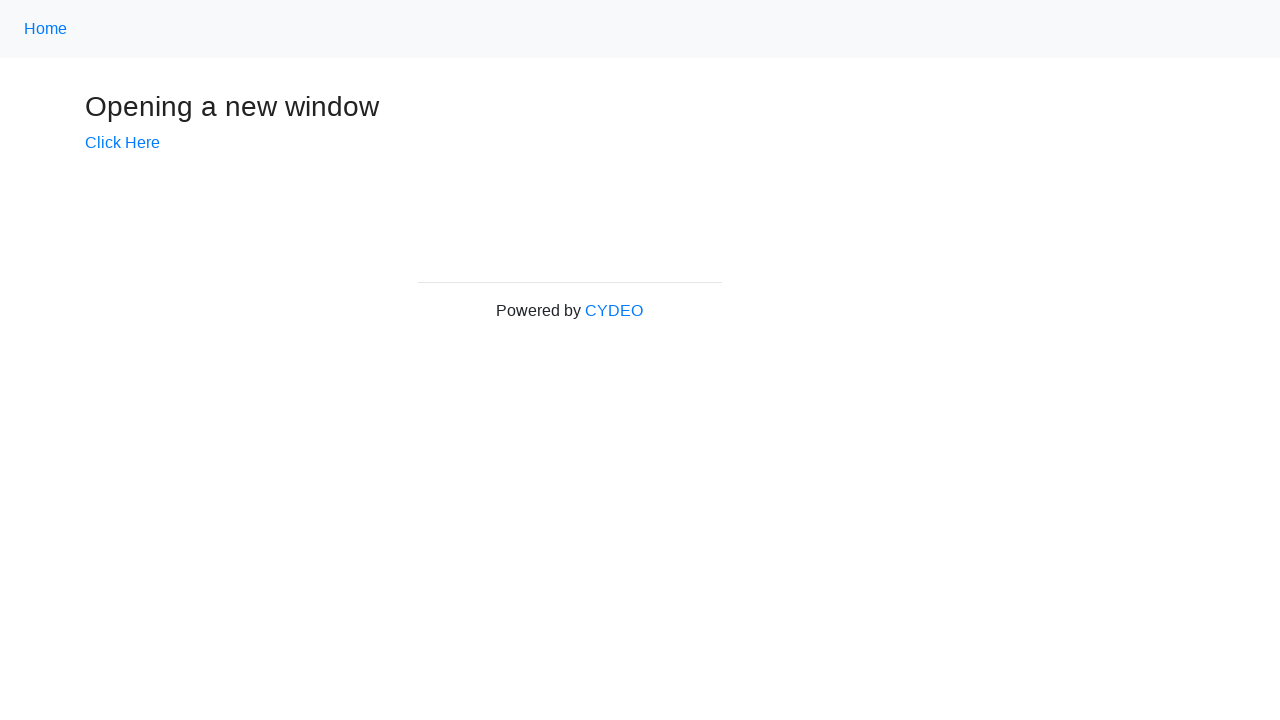

Clicked 'Click Here' link to open new window at (122, 143) on a:has-text('Click Here')
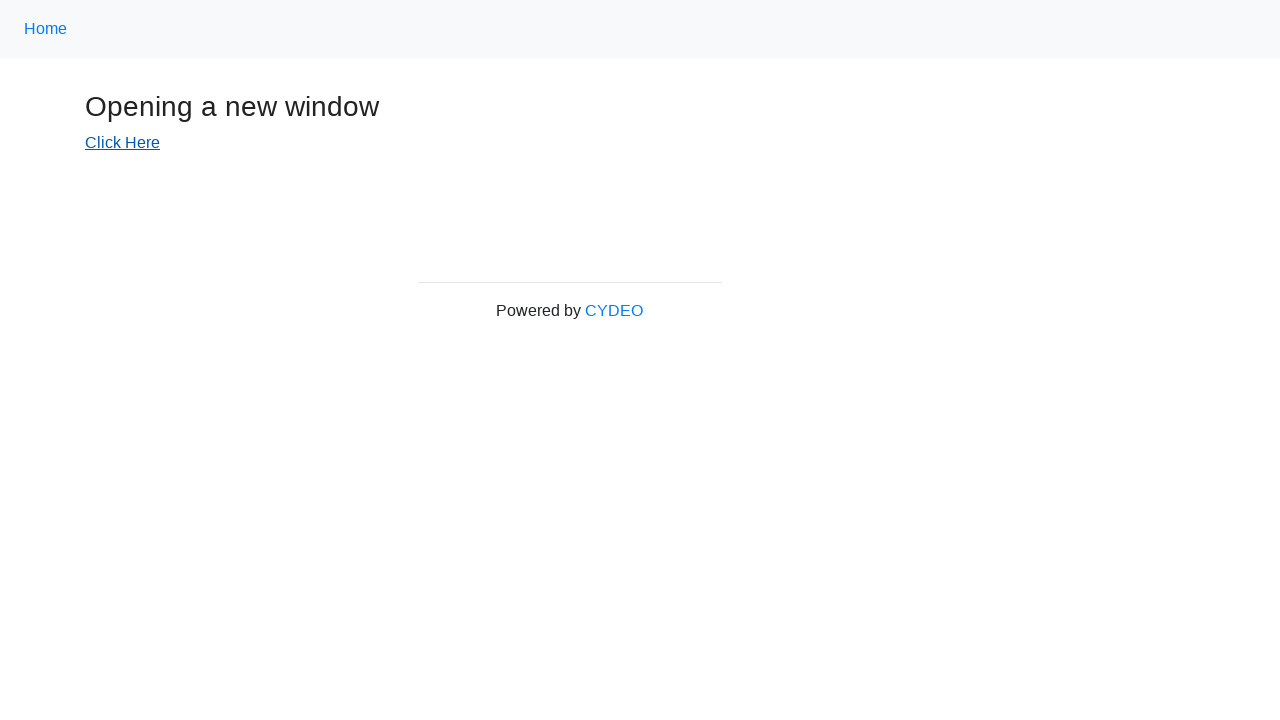

Captured new window/page instance
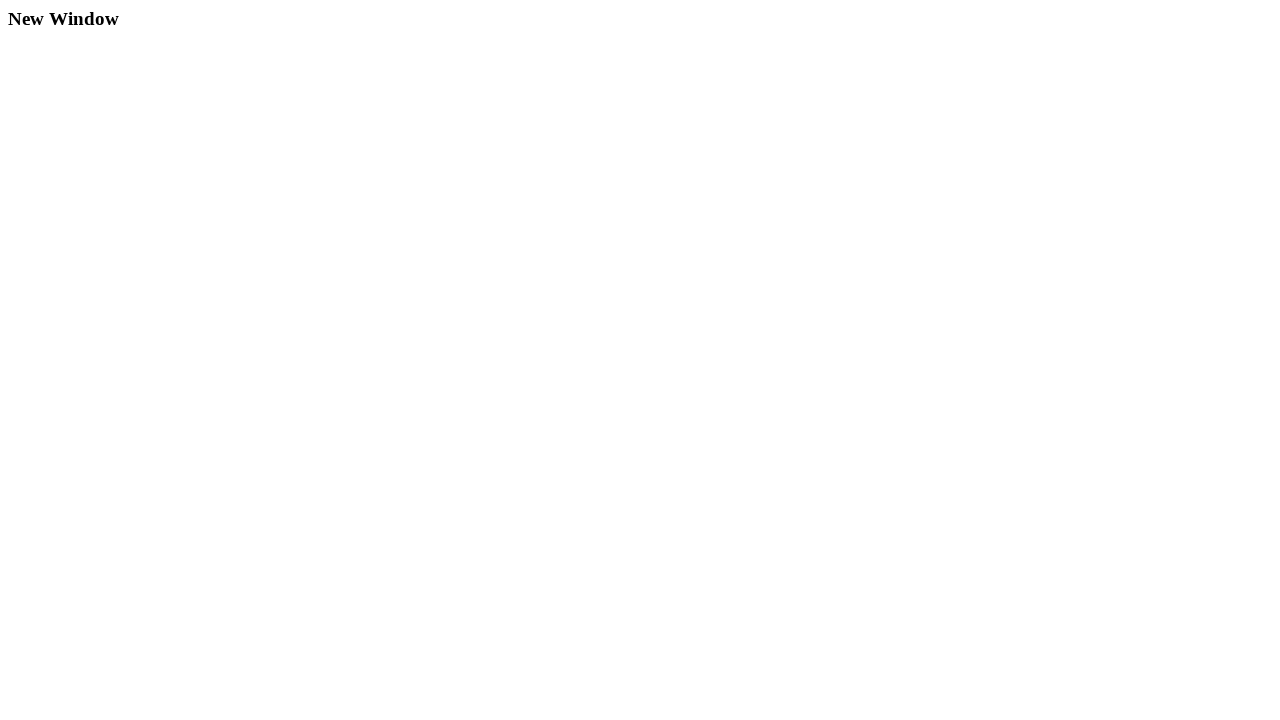

Verified new page title is 'New Window'
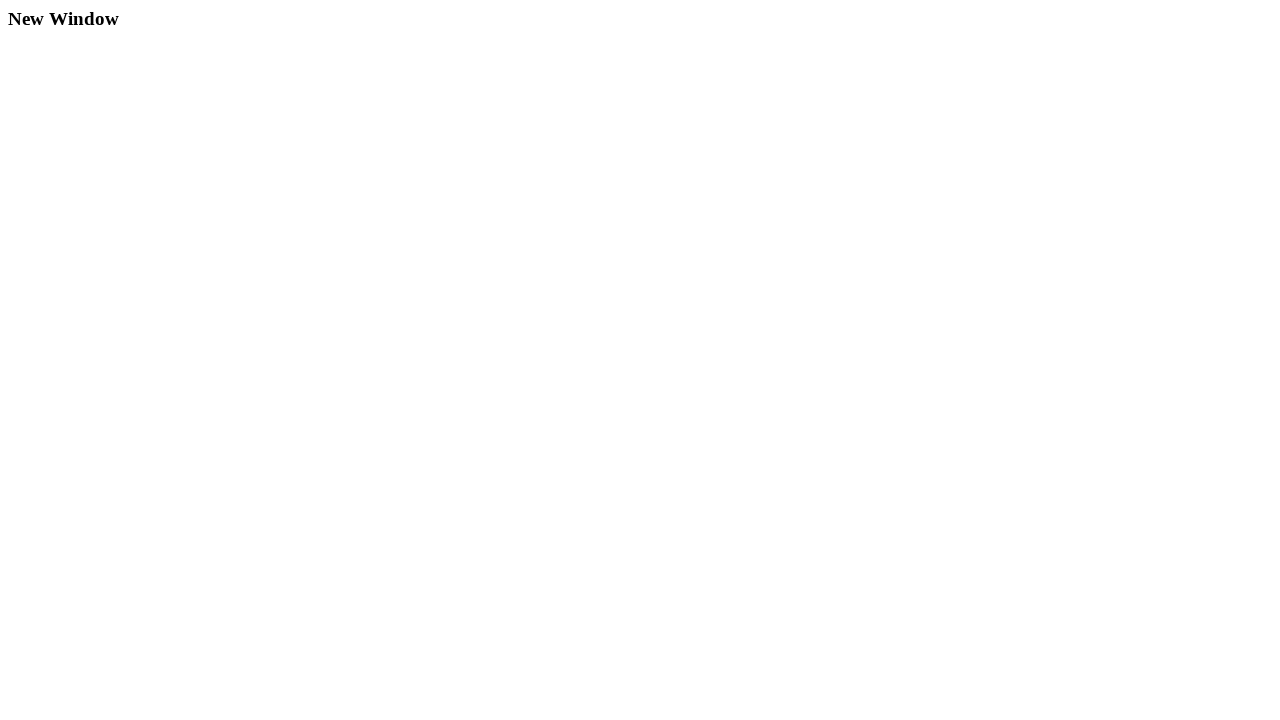

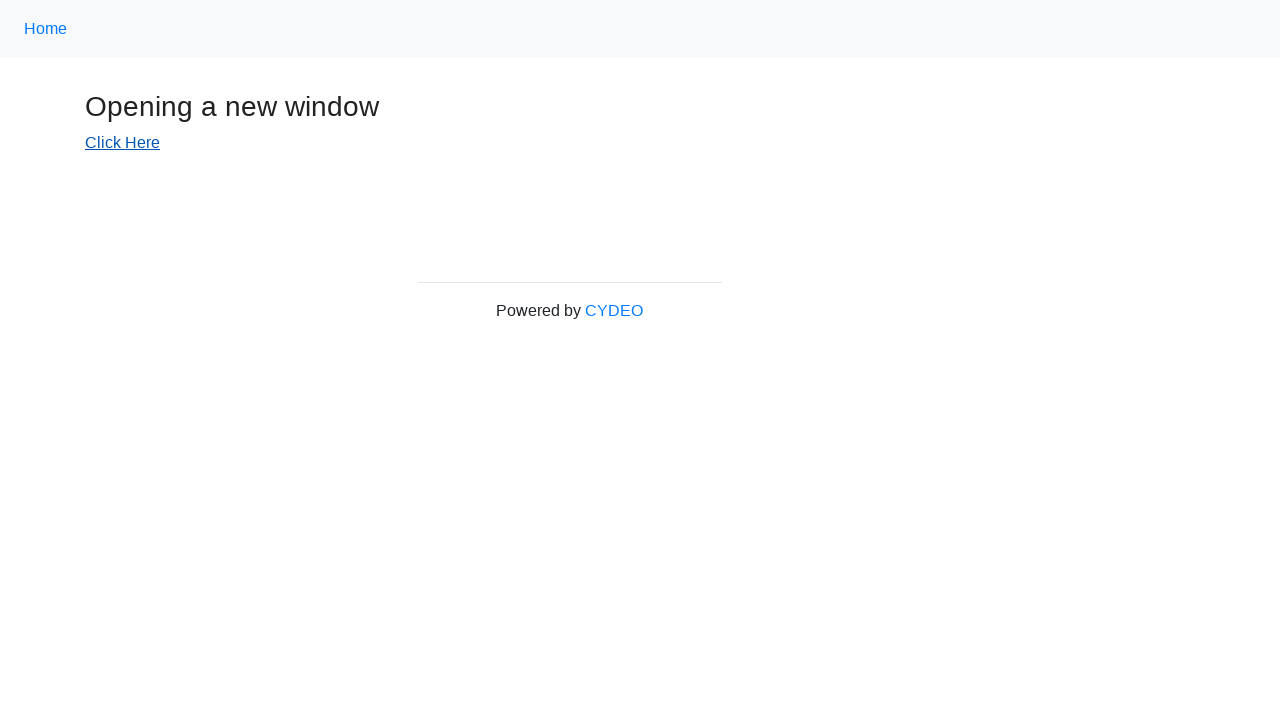